Navigates to Form Authentication page and verifies the Login button is displayed

Starting URL: https://the-internet.herokuapp.com/

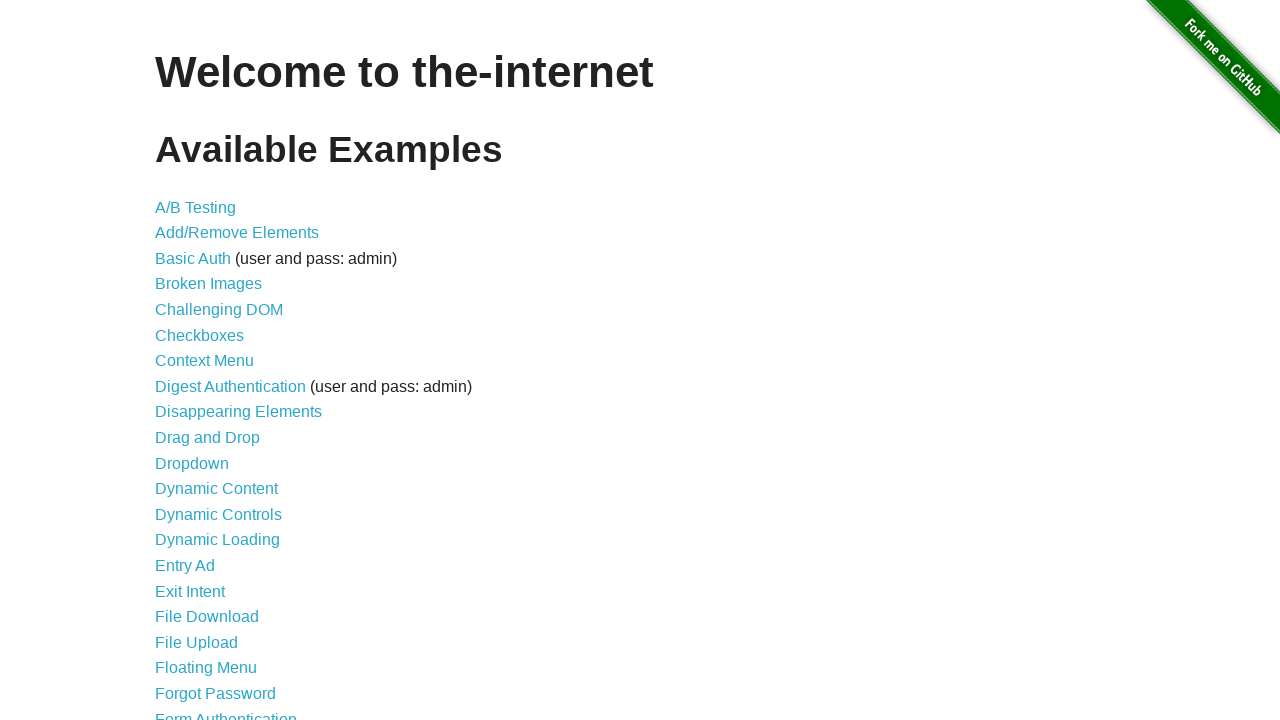

Clicked on Form Authentication link at (226, 712) on xpath=//a[text()='Form Authentication']
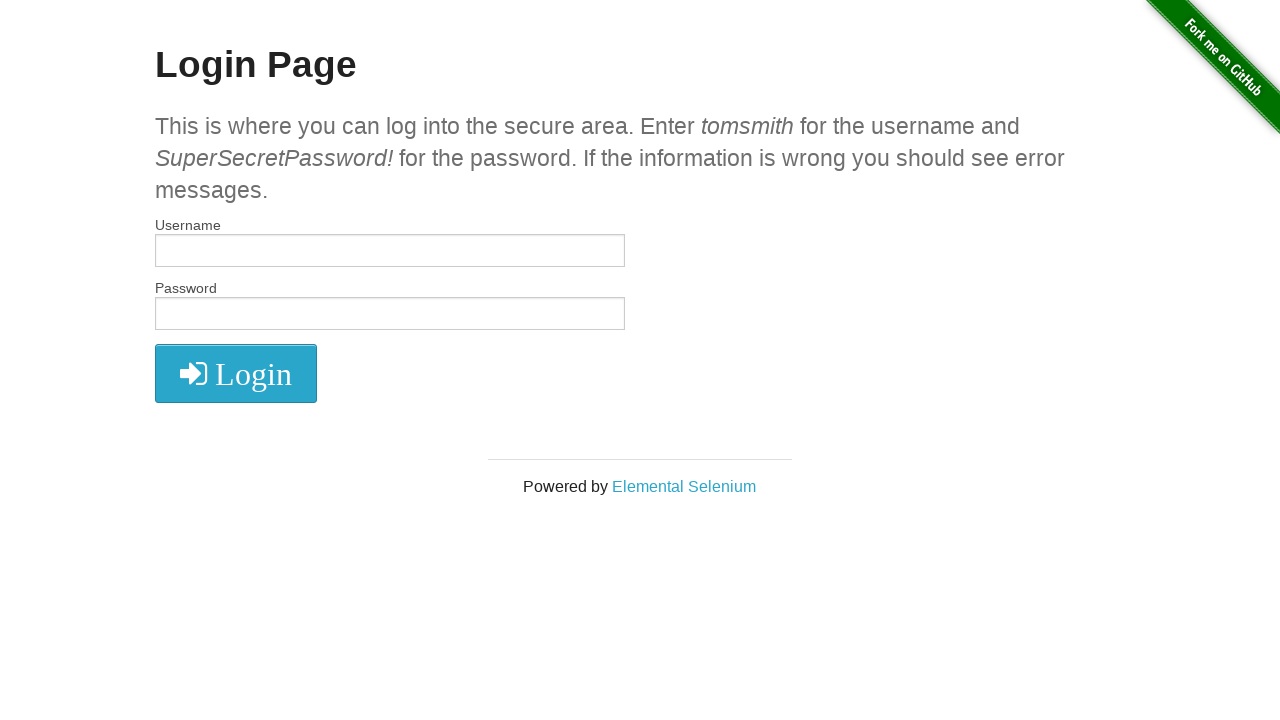

Login button is displayed and visible
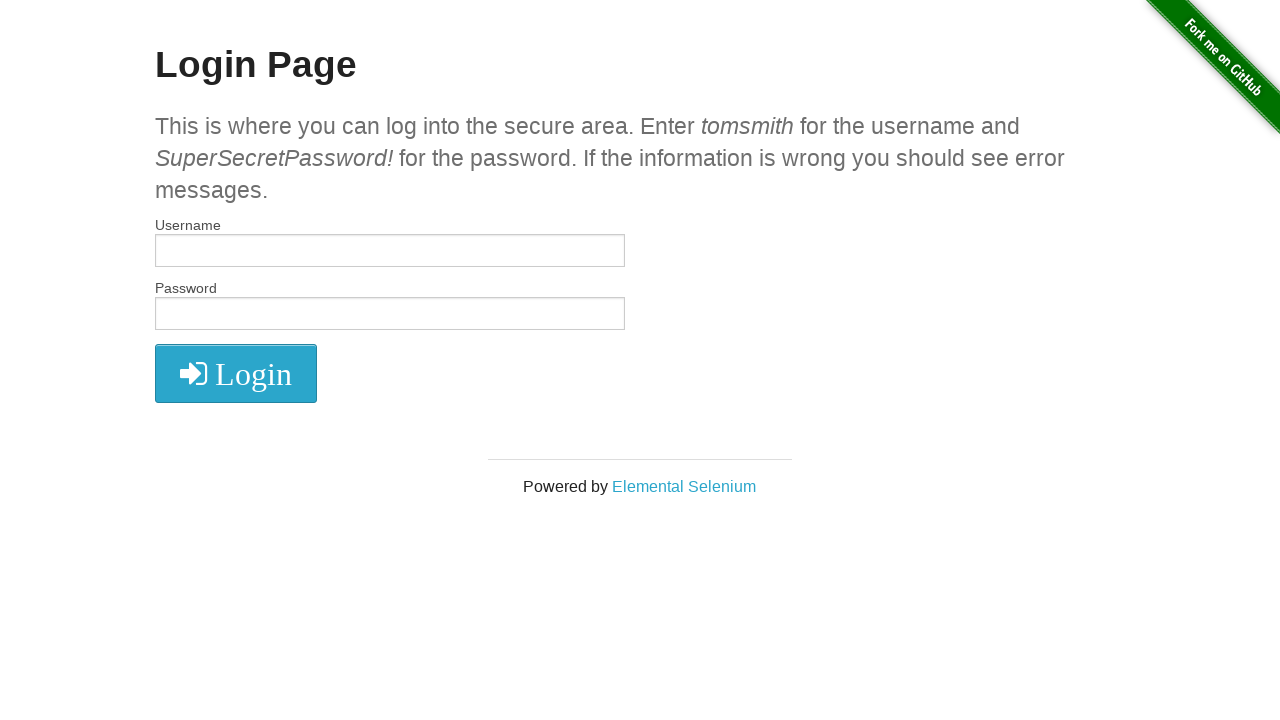

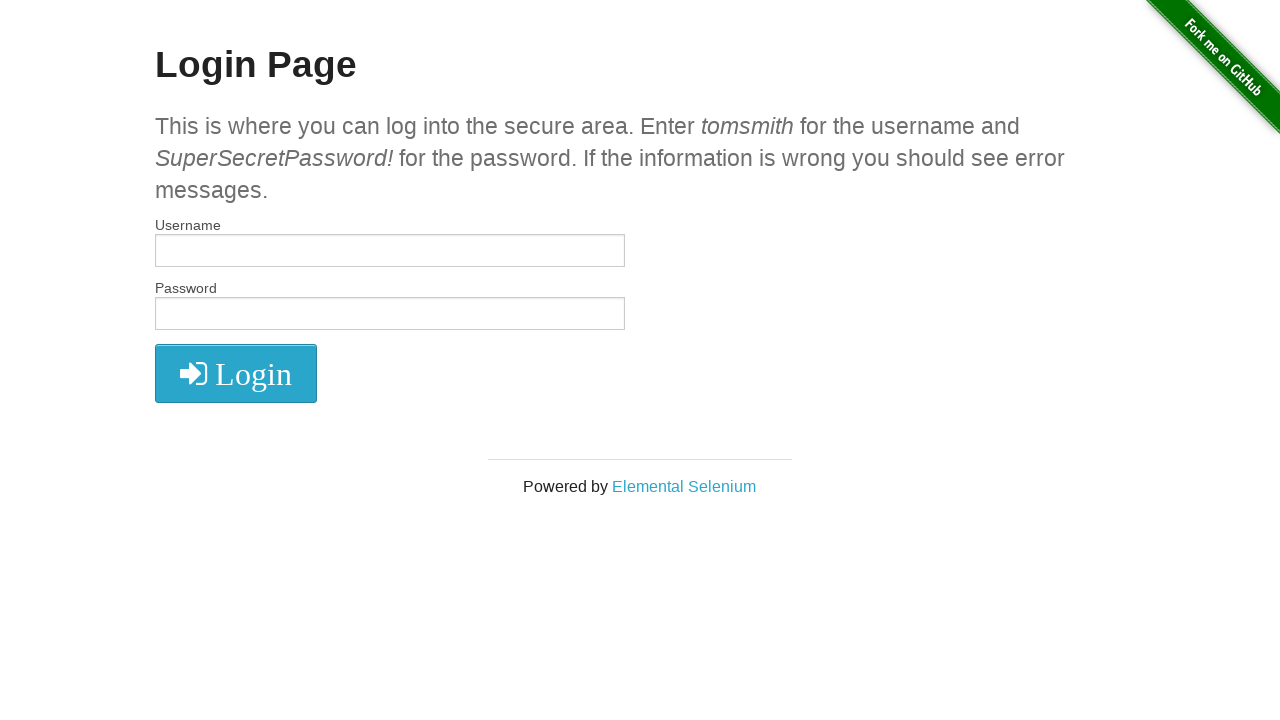